Tests filtering to display only completed items

Starting URL: https://demo.playwright.dev/todomvc

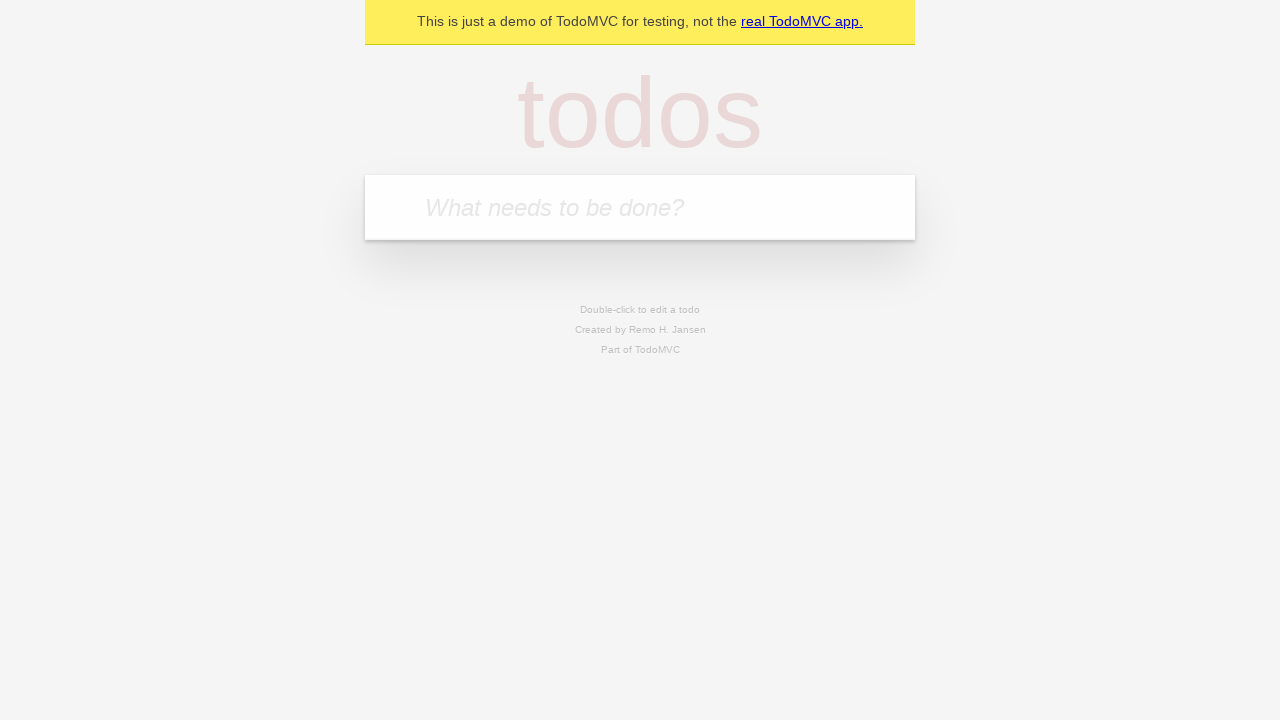

Filled todo input with 'buy some cheese' on internal:attr=[placeholder="What needs to be done?"i]
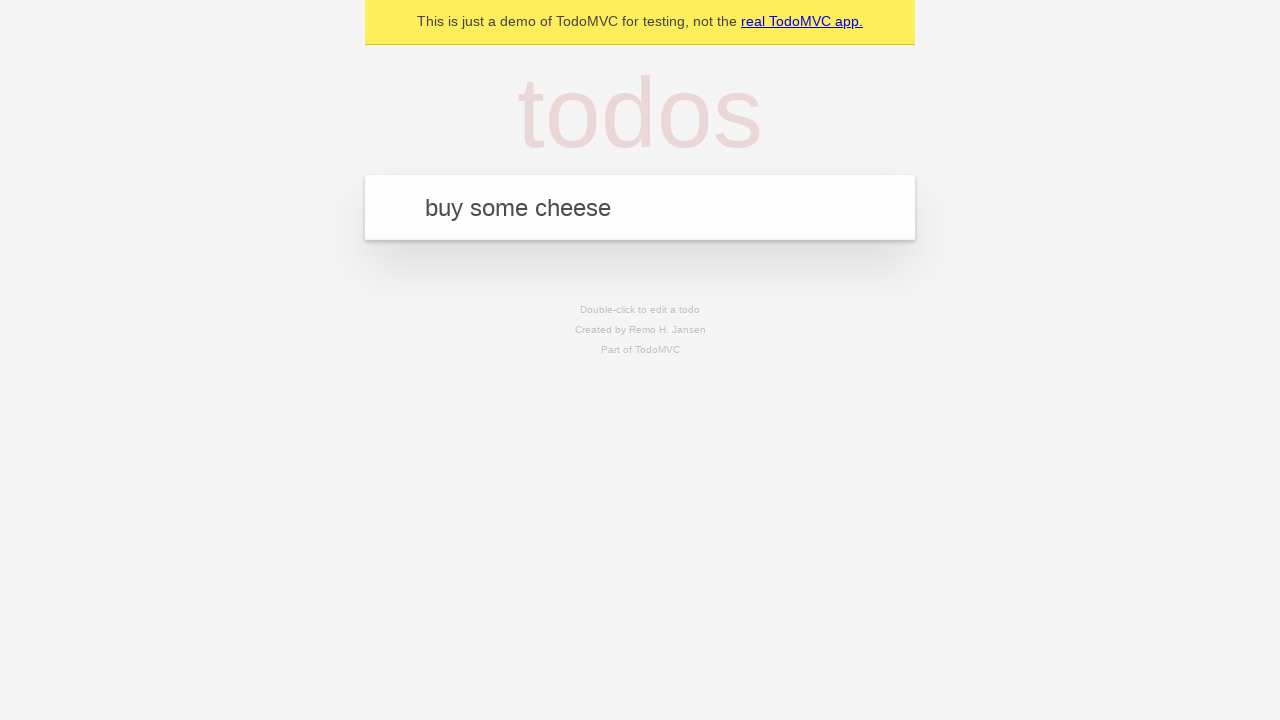

Pressed Enter to add first todo on internal:attr=[placeholder="What needs to be done?"i]
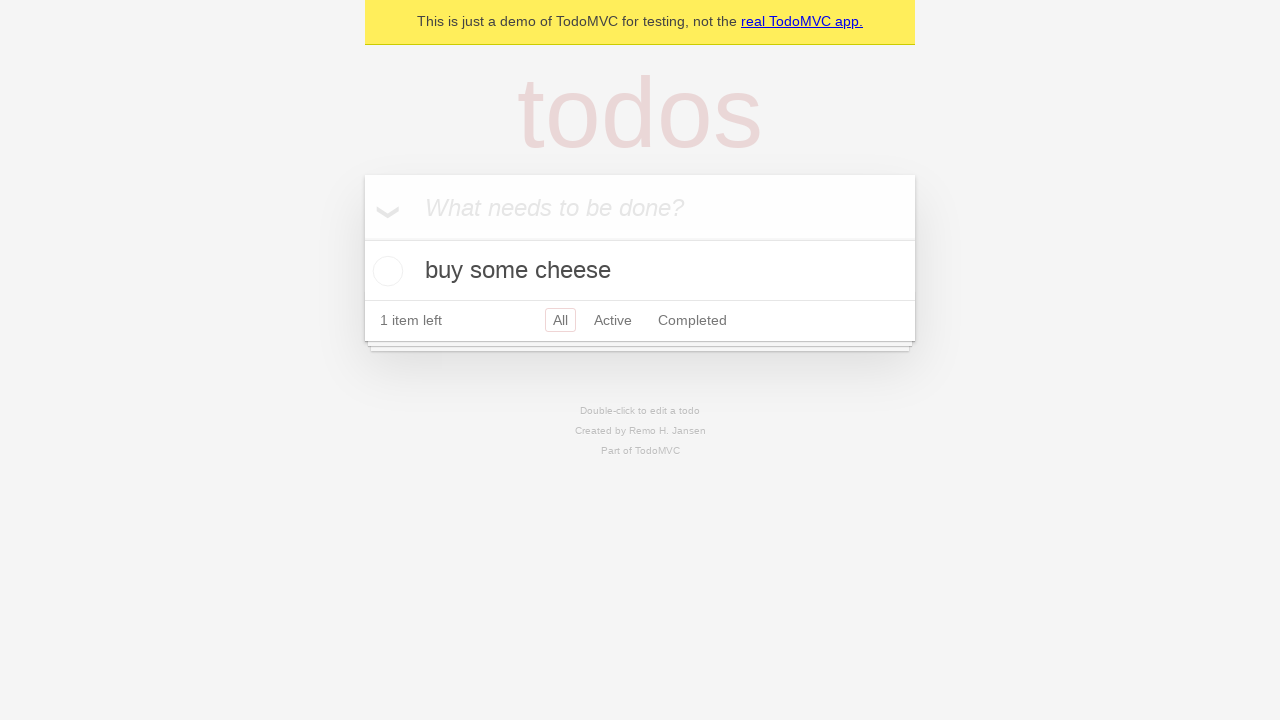

Filled todo input with 'feed the cat' on internal:attr=[placeholder="What needs to be done?"i]
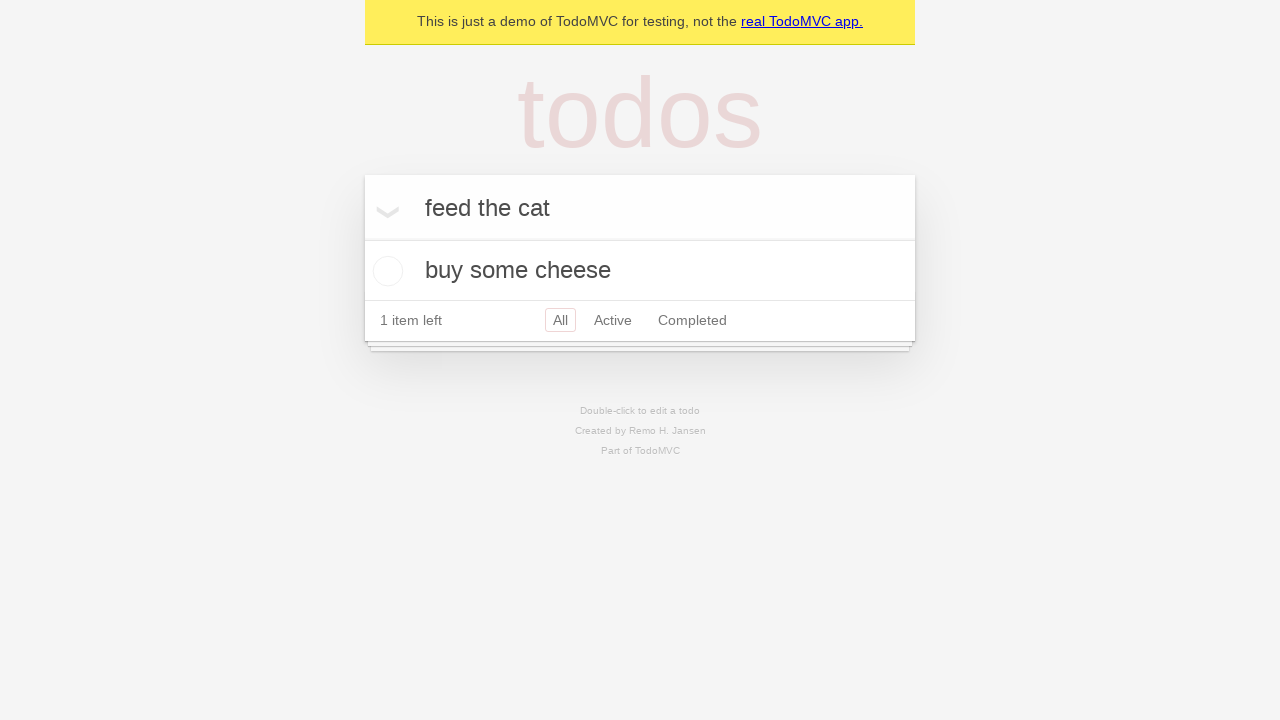

Pressed Enter to add second todo on internal:attr=[placeholder="What needs to be done?"i]
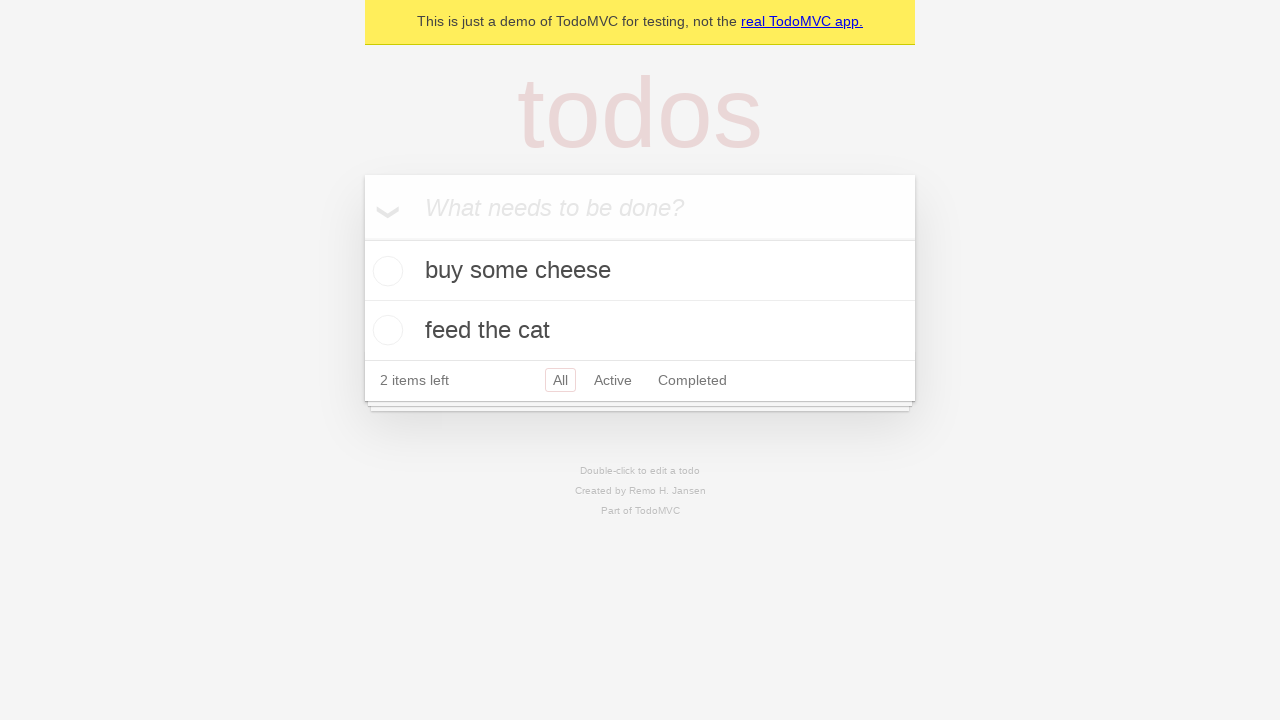

Filled todo input with 'book a doctors appointment' on internal:attr=[placeholder="What needs to be done?"i]
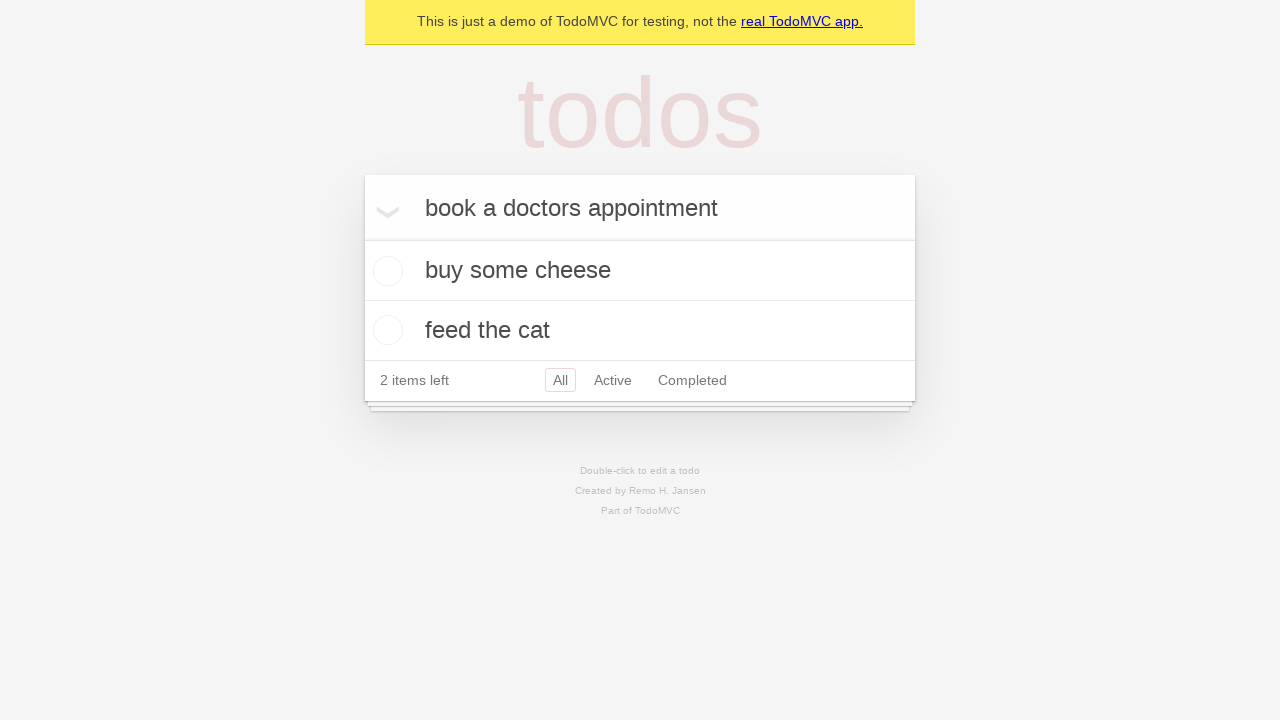

Pressed Enter to add third todo on internal:attr=[placeholder="What needs to be done?"i]
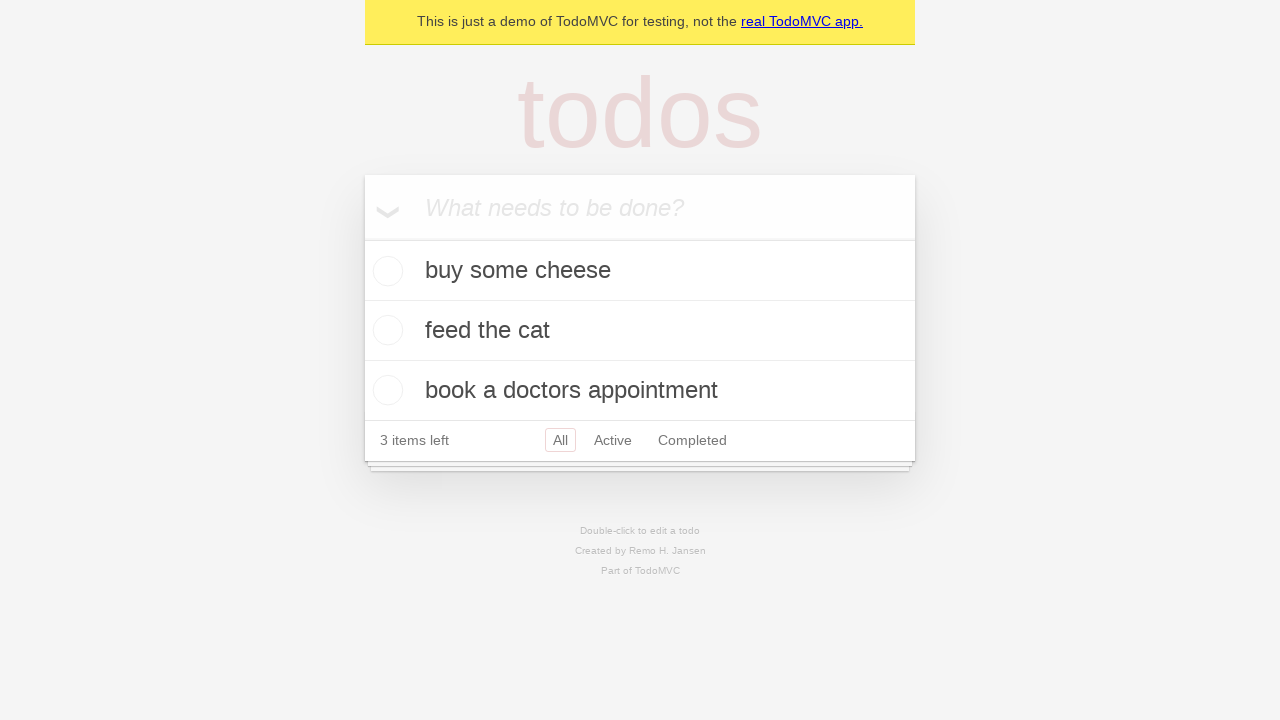

Checked the second todo item 'feed the cat' at (385, 330) on internal:testid=[data-testid="todo-item"s] >> nth=1 >> internal:role=checkbox
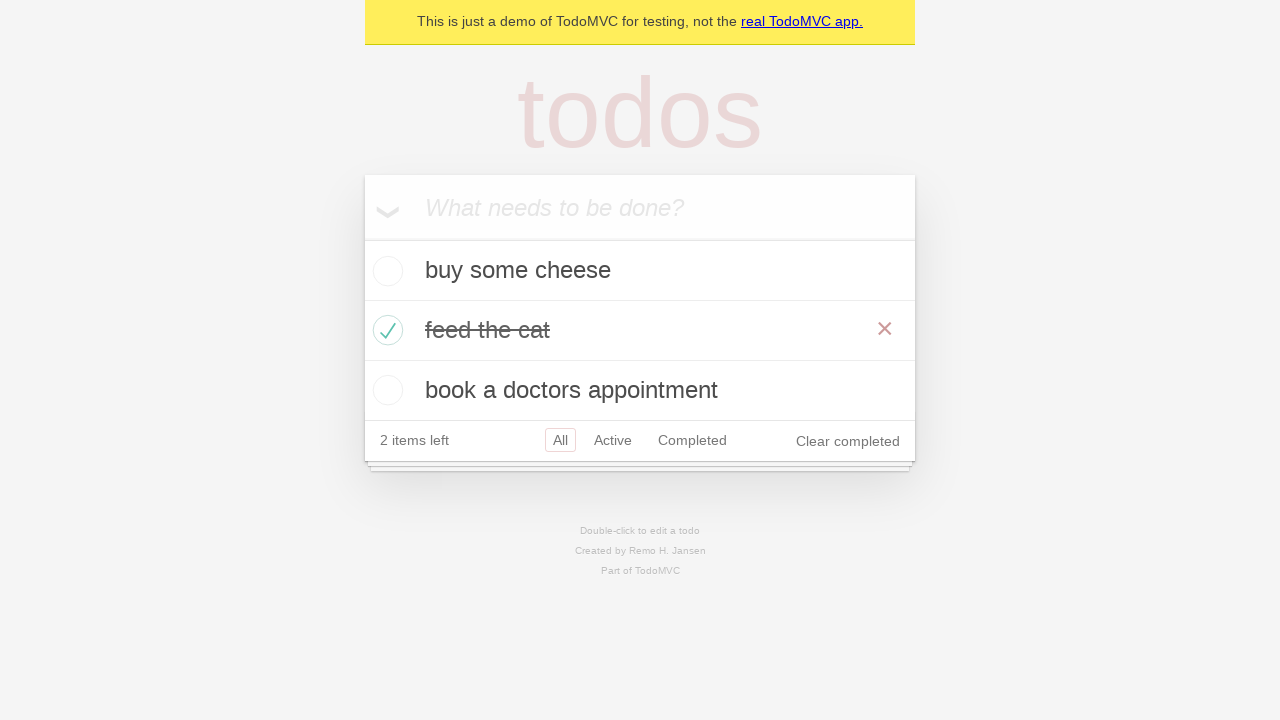

Clicked the Completed filter link to display only completed items at (692, 440) on internal:role=link[name="Completed"i]
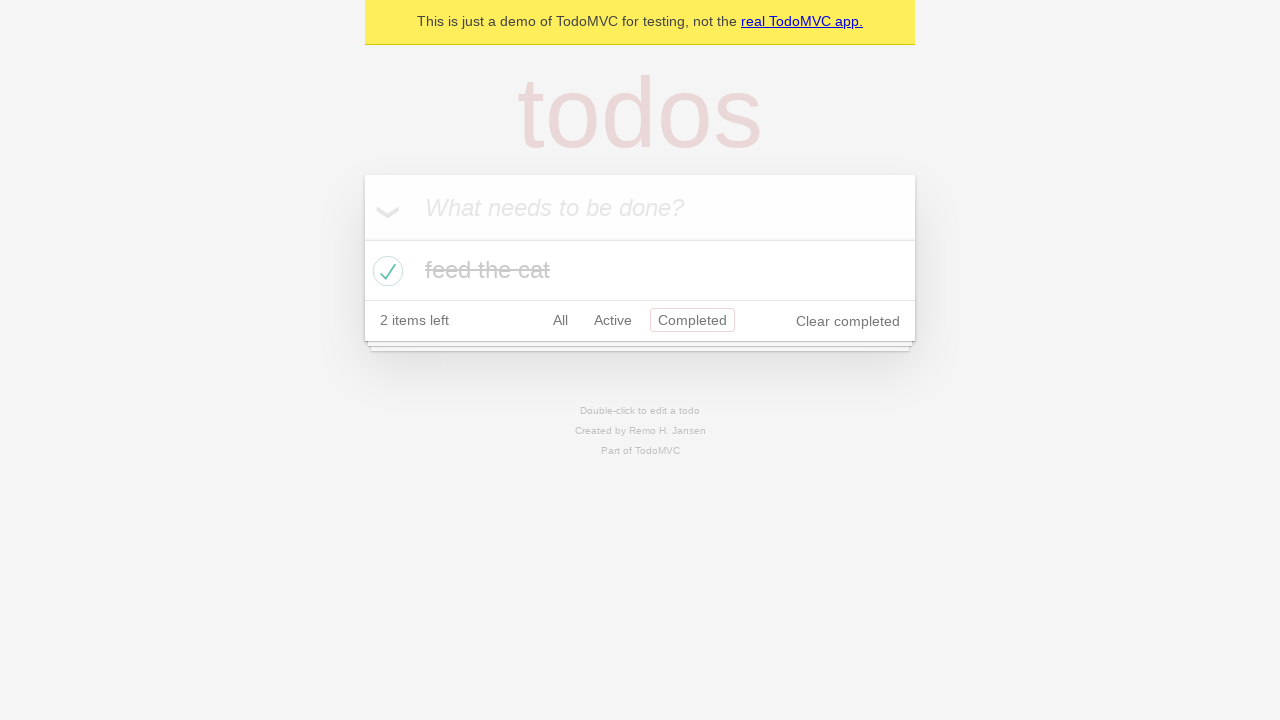

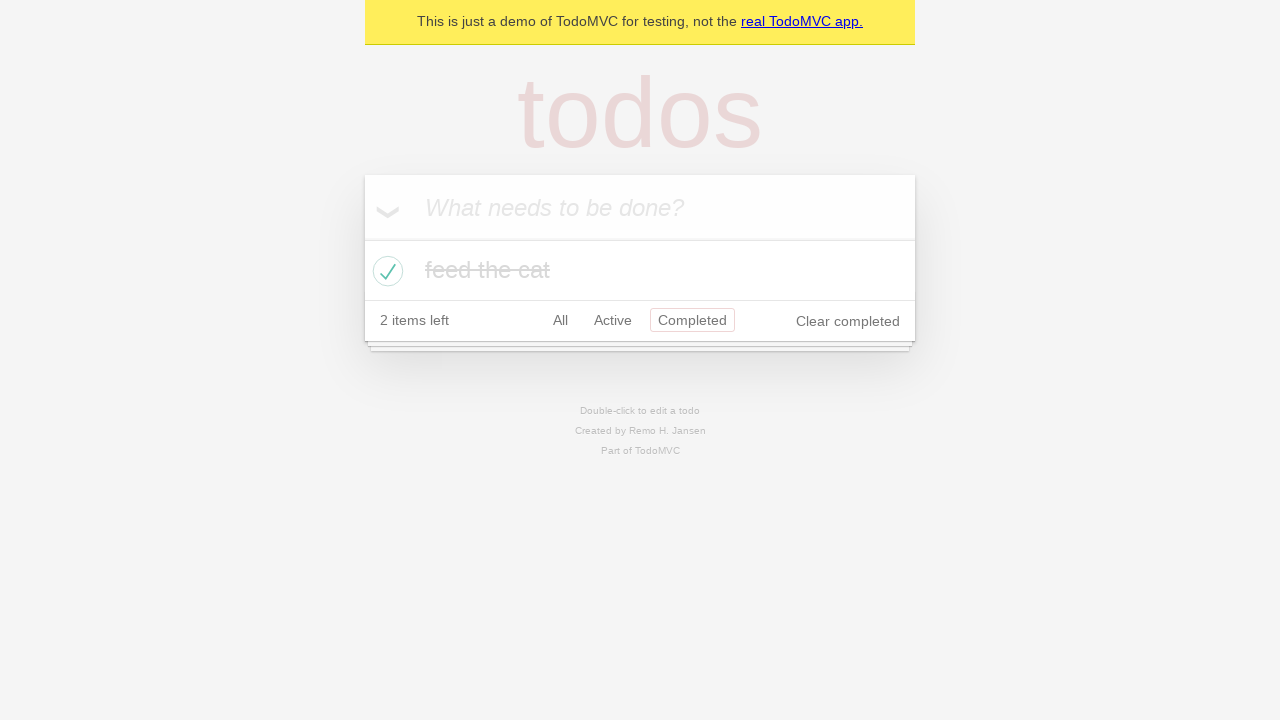